Verifies that page content changes when refreshed on the dynamic content page

Starting URL: http://the-internet.herokuapp.com/dynamic_content

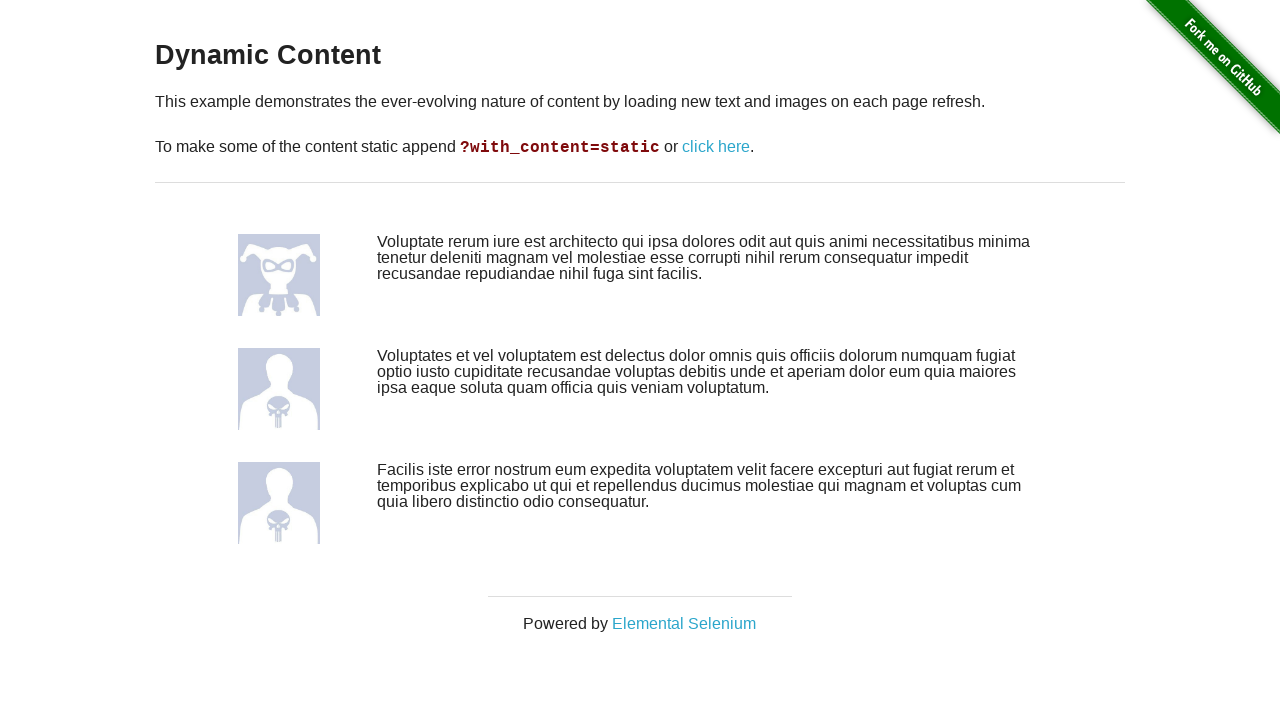

Navigated to dynamic content page
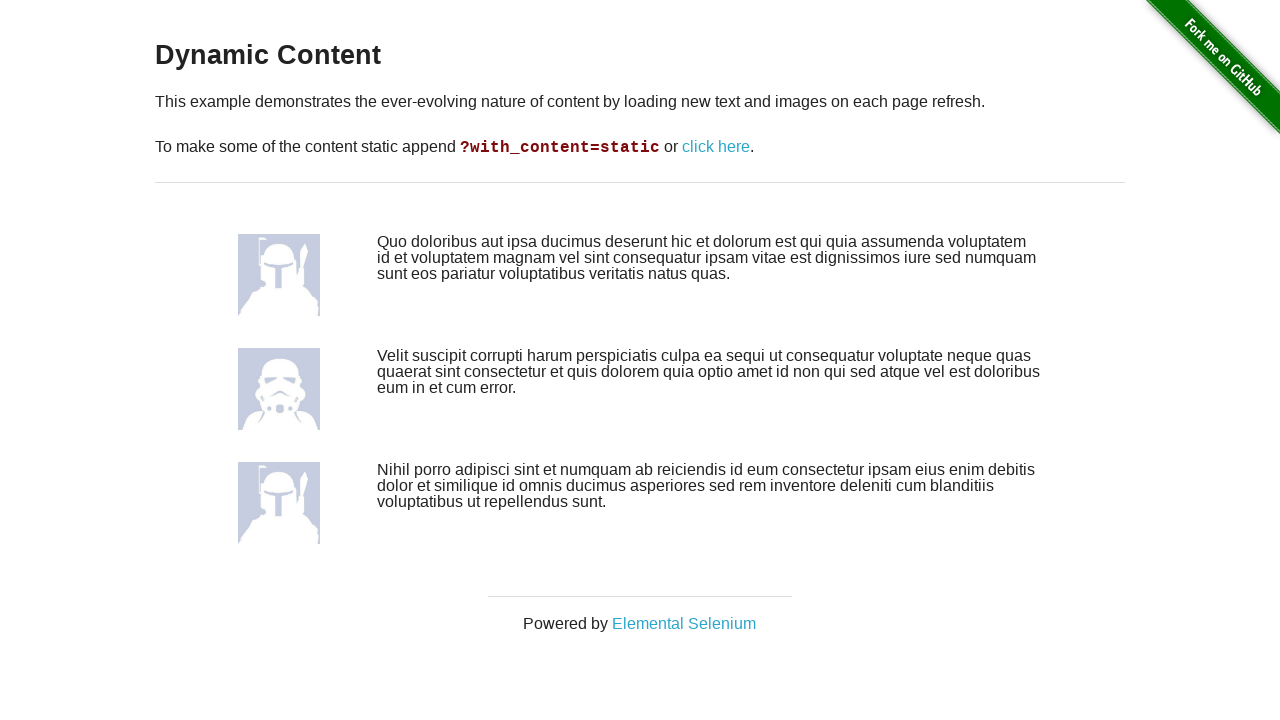

Located all text blocks on page
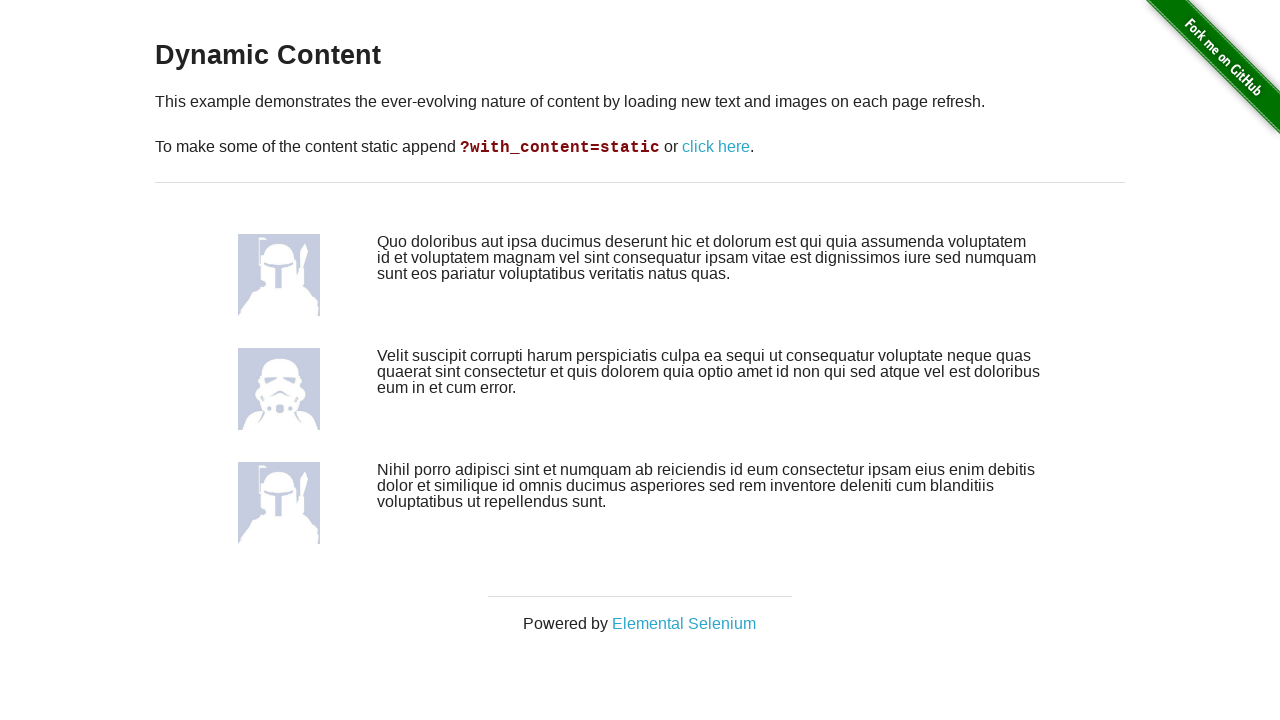

Saved initial text from 3 text blocks
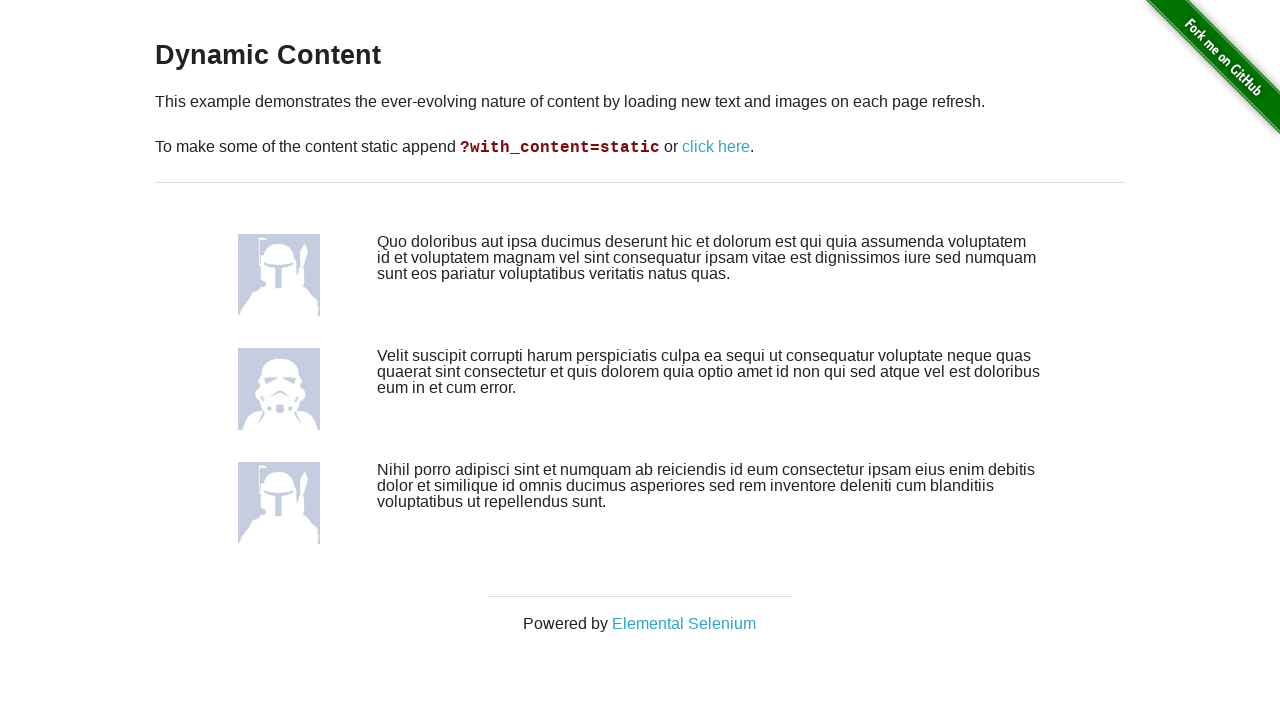

Refreshed the page
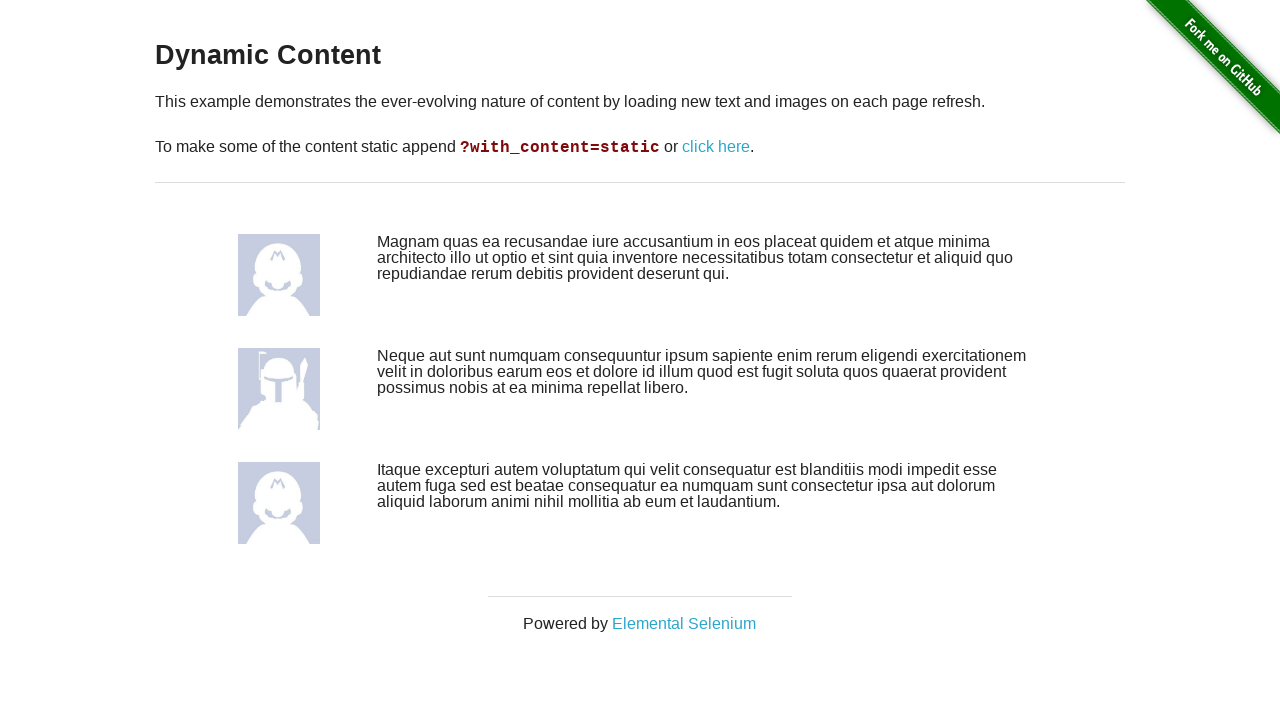

Retrieved text from 3 text blocks after refresh
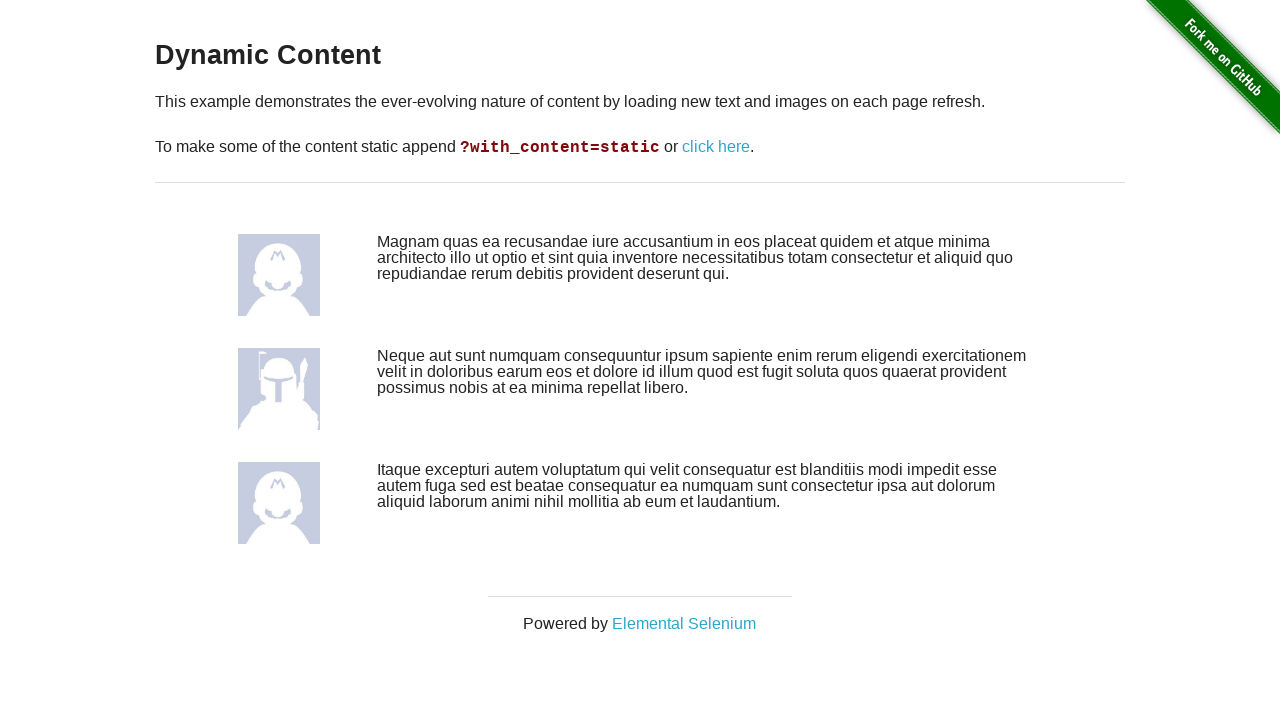

Printed comparison of saved and actual text blocks
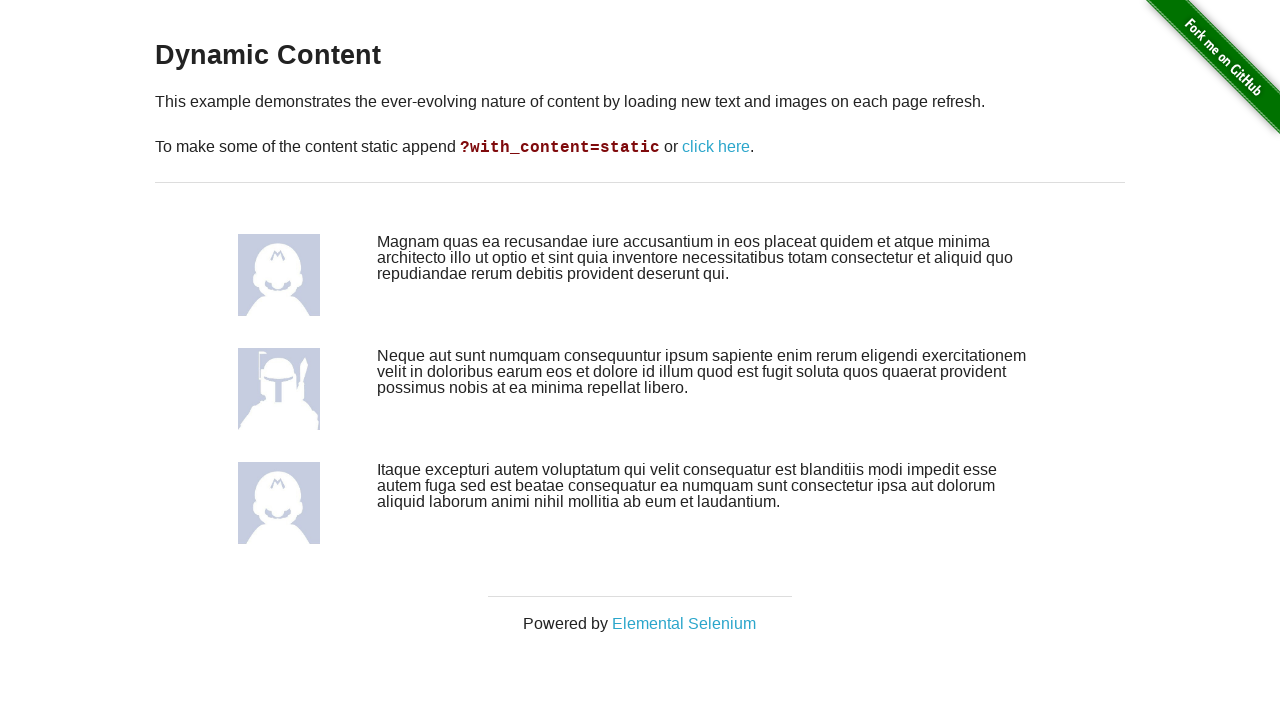

Verified that at least one text block changed after page refresh
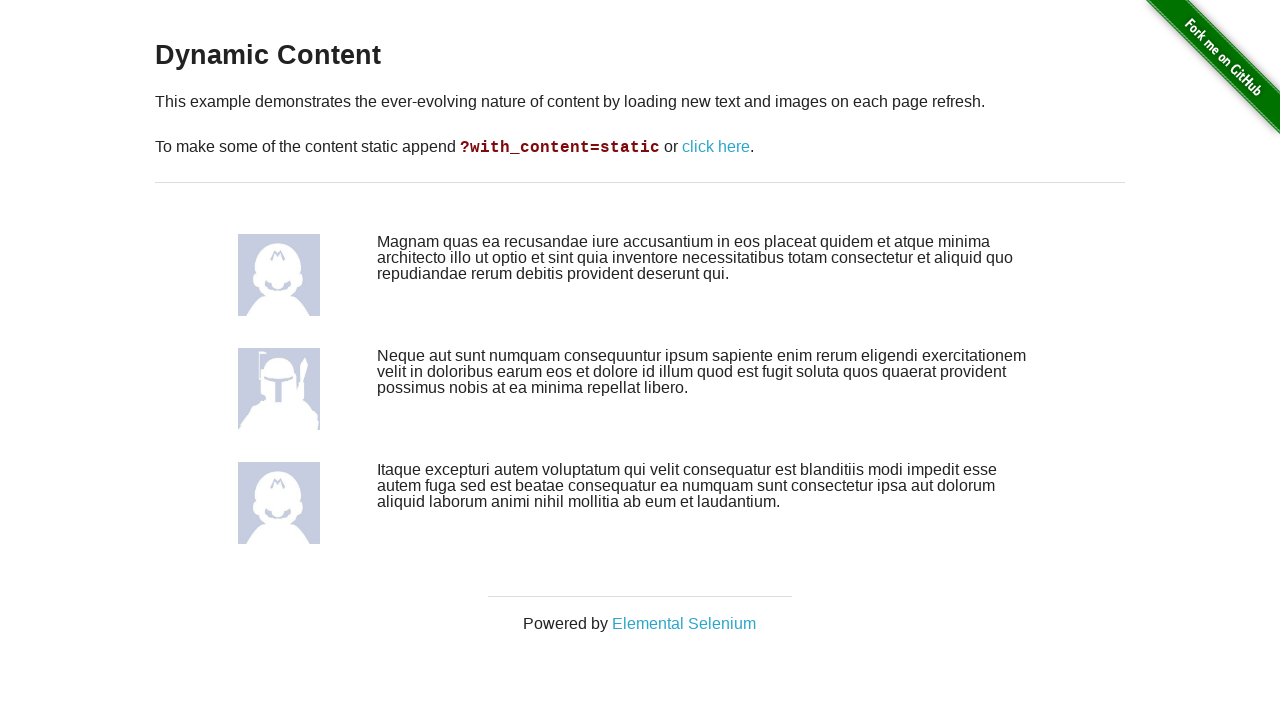

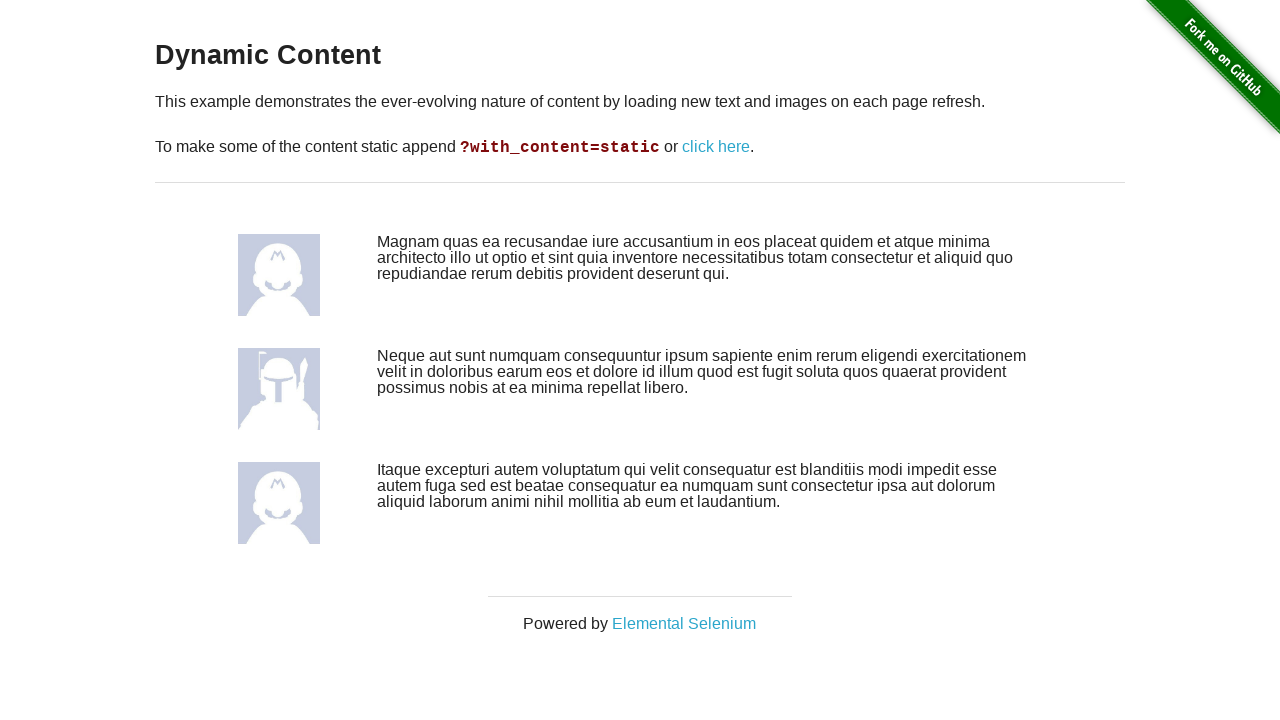